Tests filtering to display all items after filtering by active and completed

Starting URL: https://demo.playwright.dev/todomvc

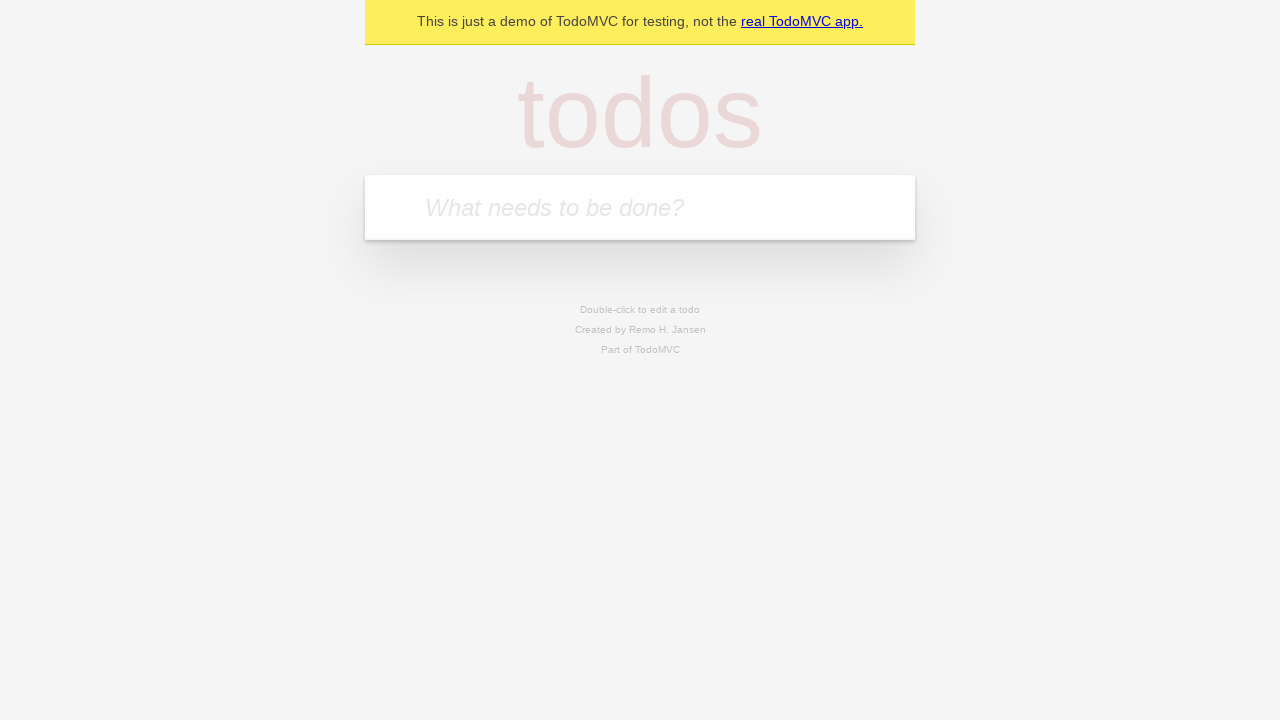

Filled new todo input with 'buy some cheese' on .new-todo
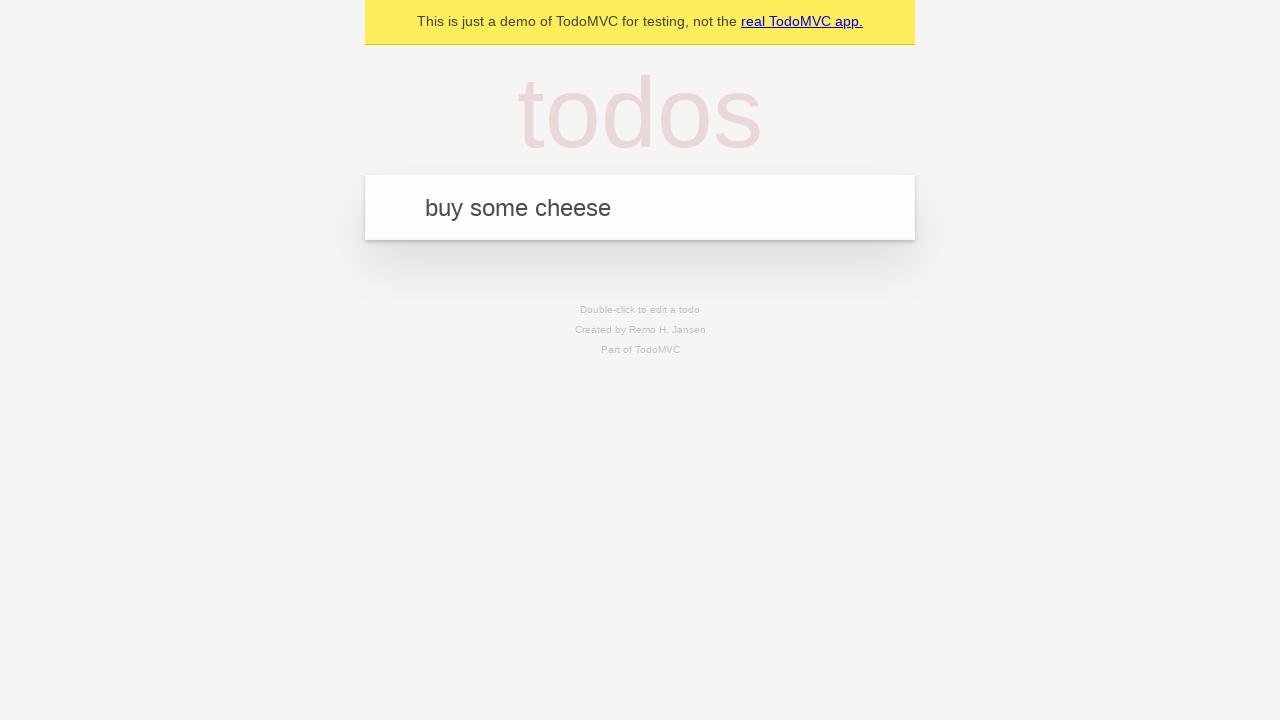

Pressed Enter to create first todo on .new-todo
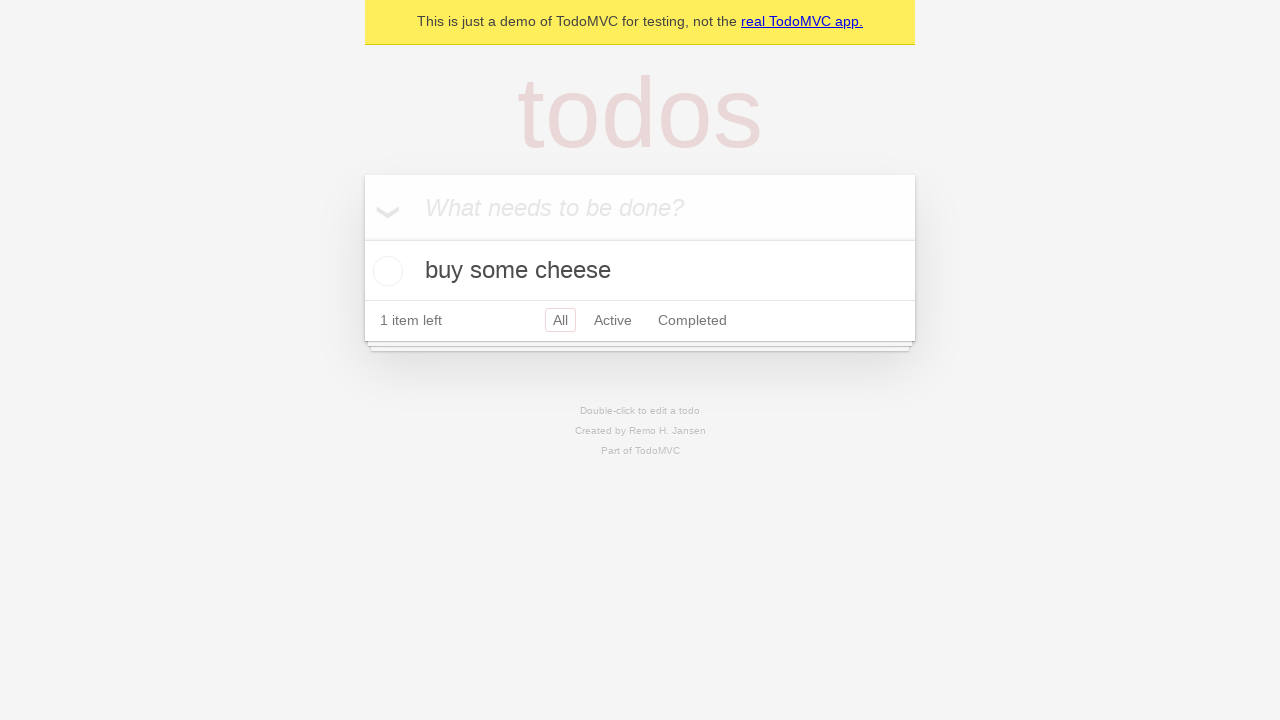

Filled new todo input with 'feed the cat' on .new-todo
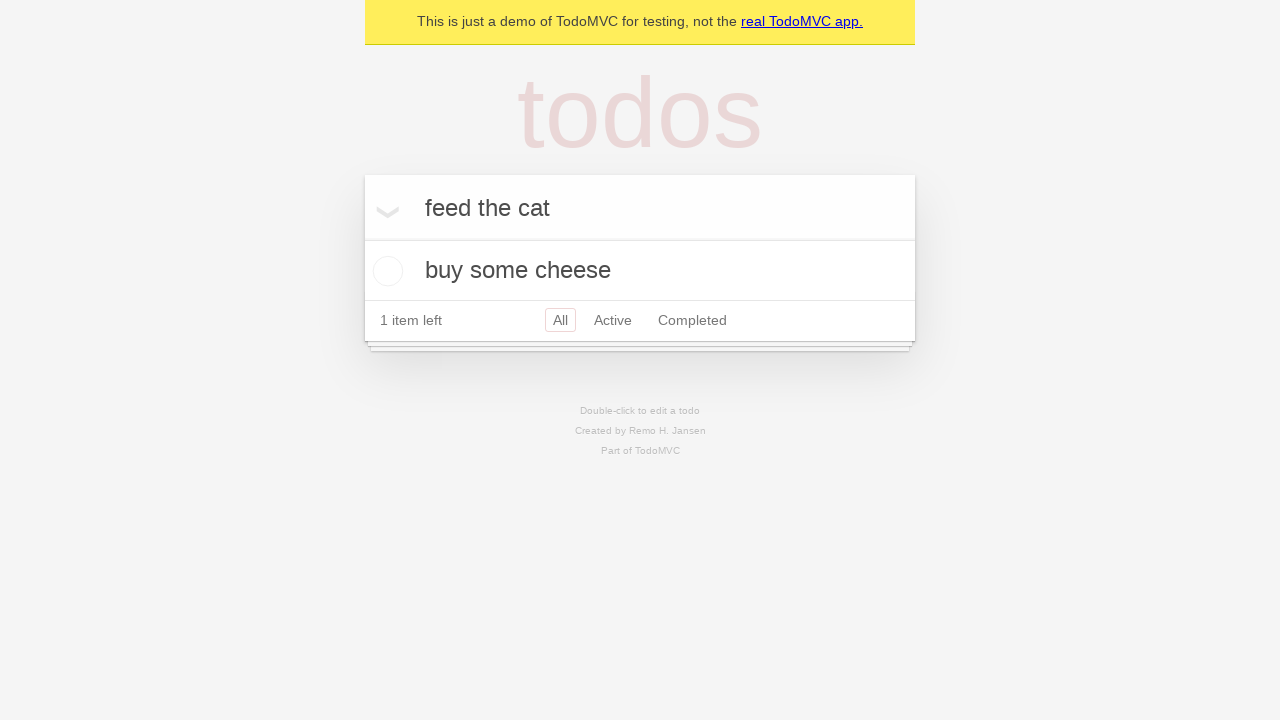

Pressed Enter to create second todo on .new-todo
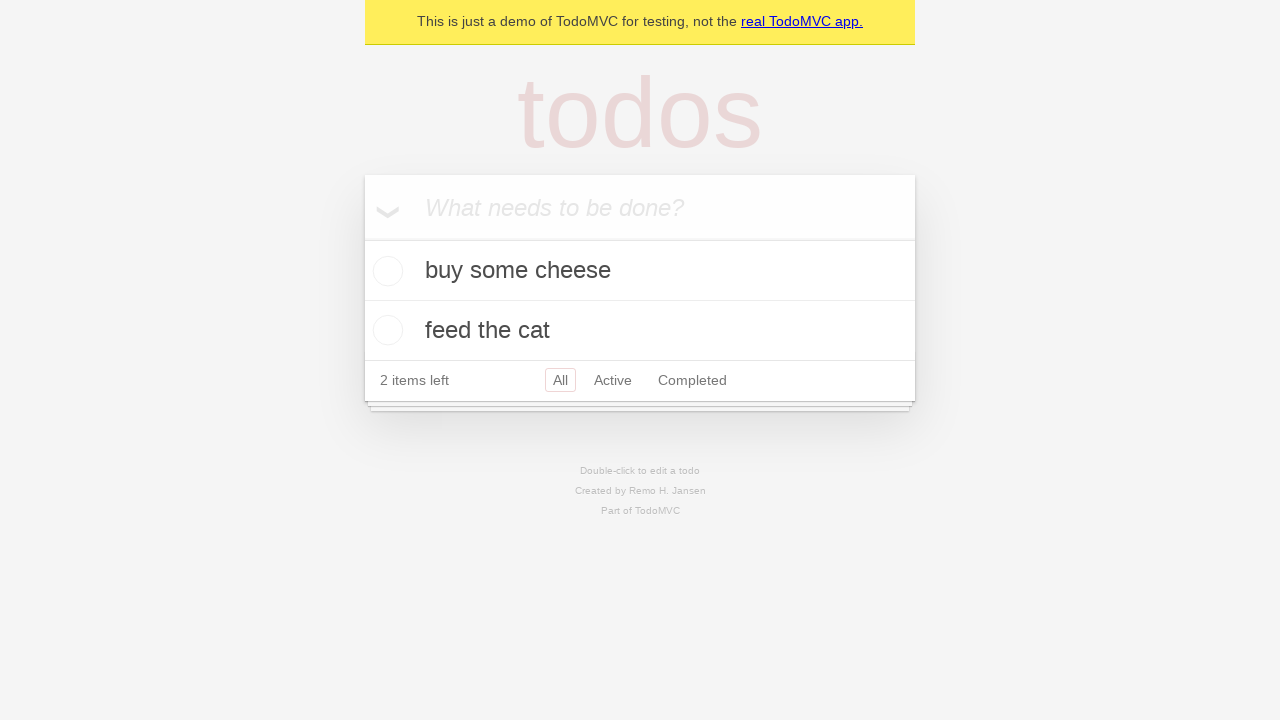

Filled new todo input with 'book a doctors appointment' on .new-todo
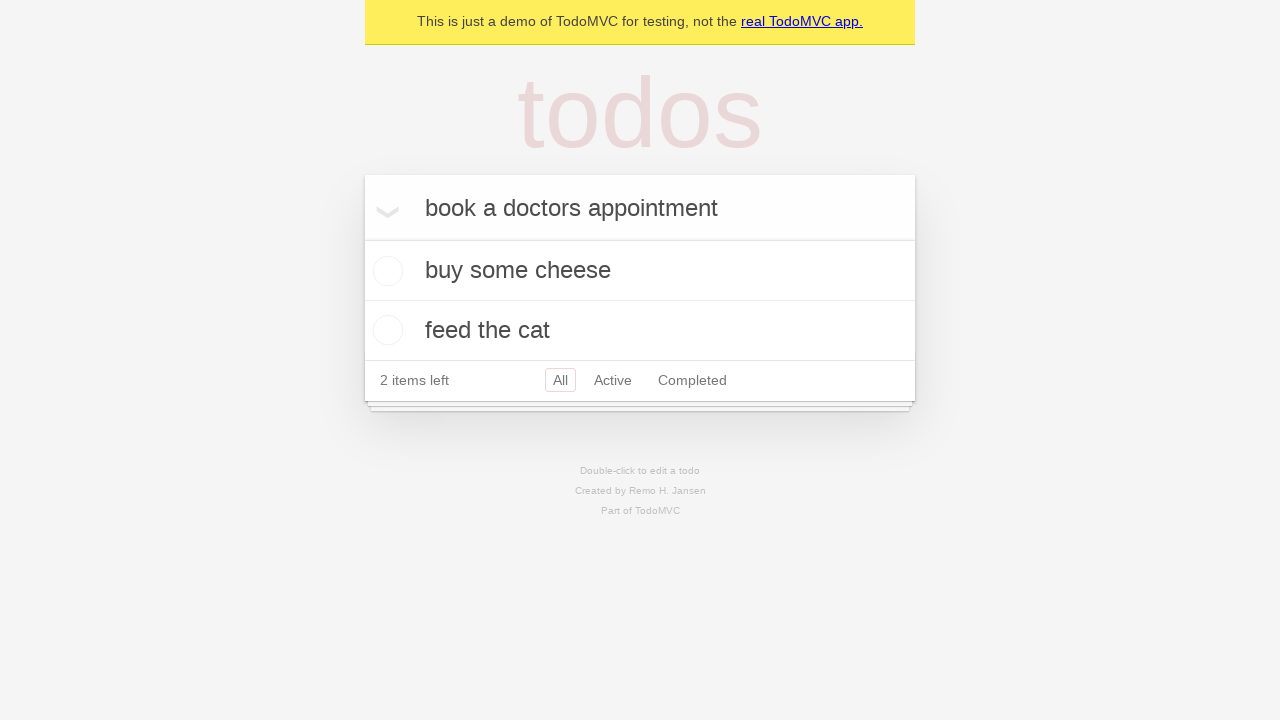

Pressed Enter to create third todo on .new-todo
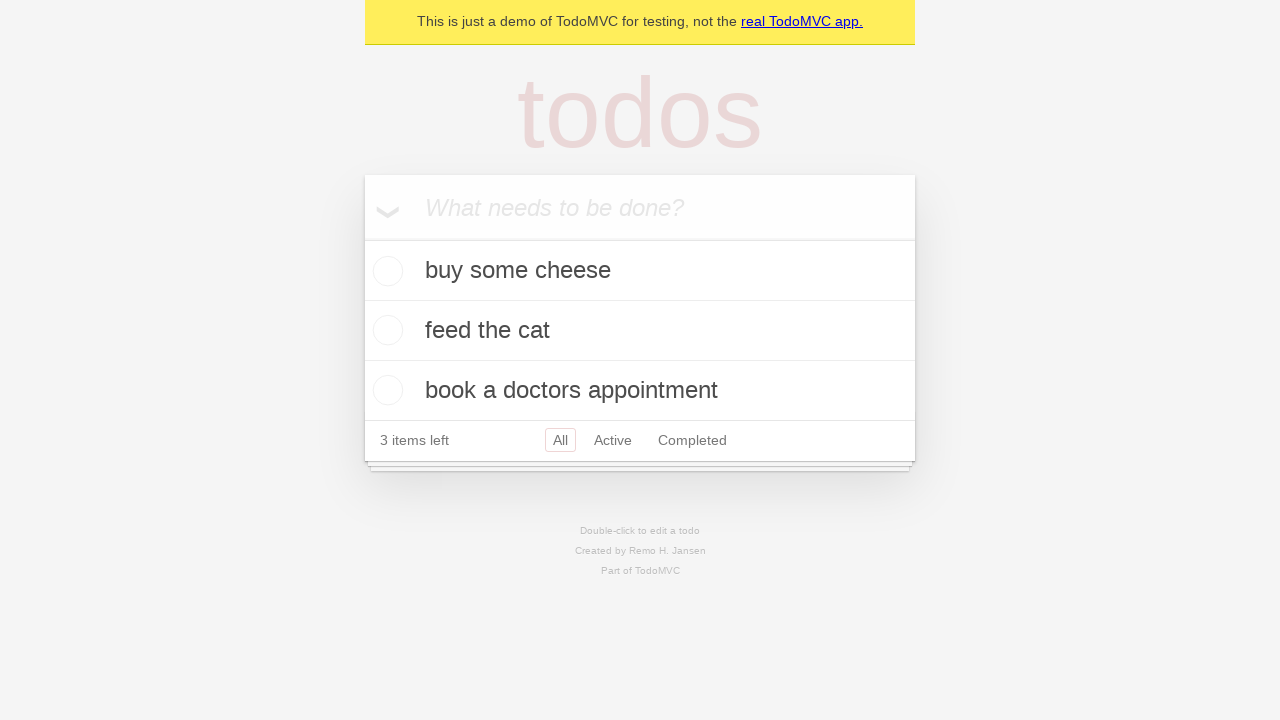

Waited for all three todos to be created
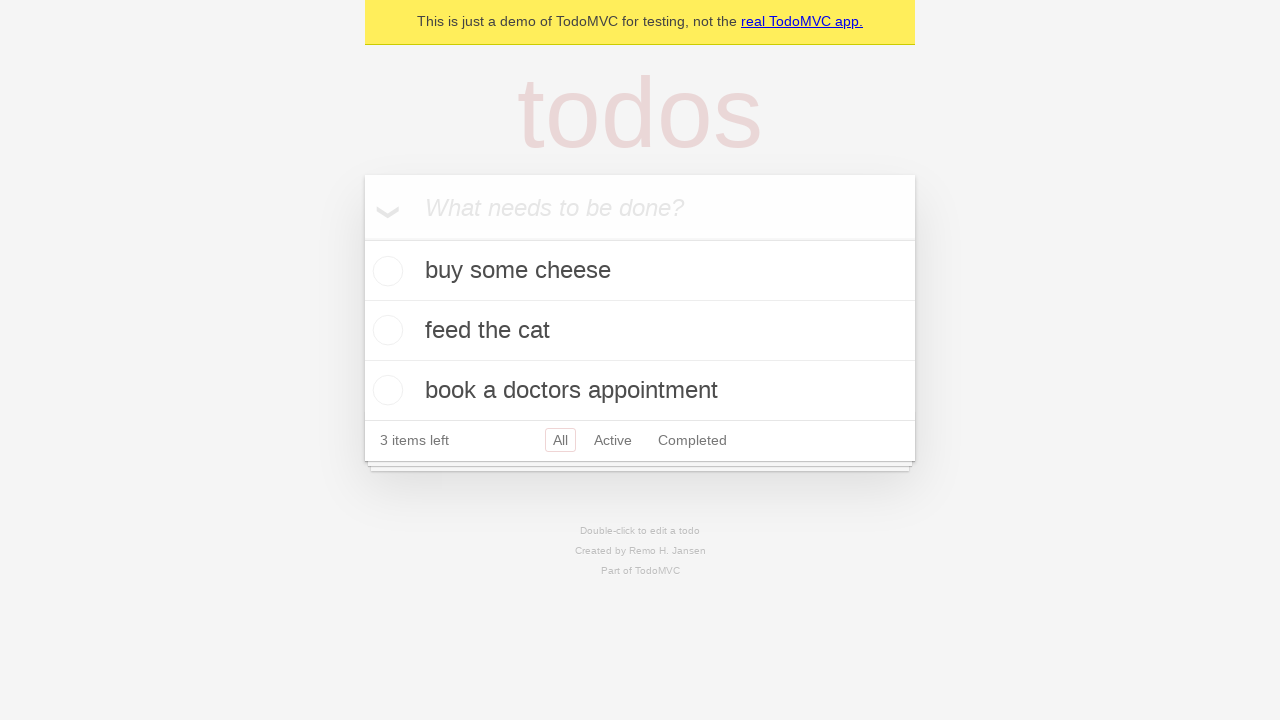

Checked the second todo item as completed at (385, 330) on .todo-list li .toggle >> nth=1
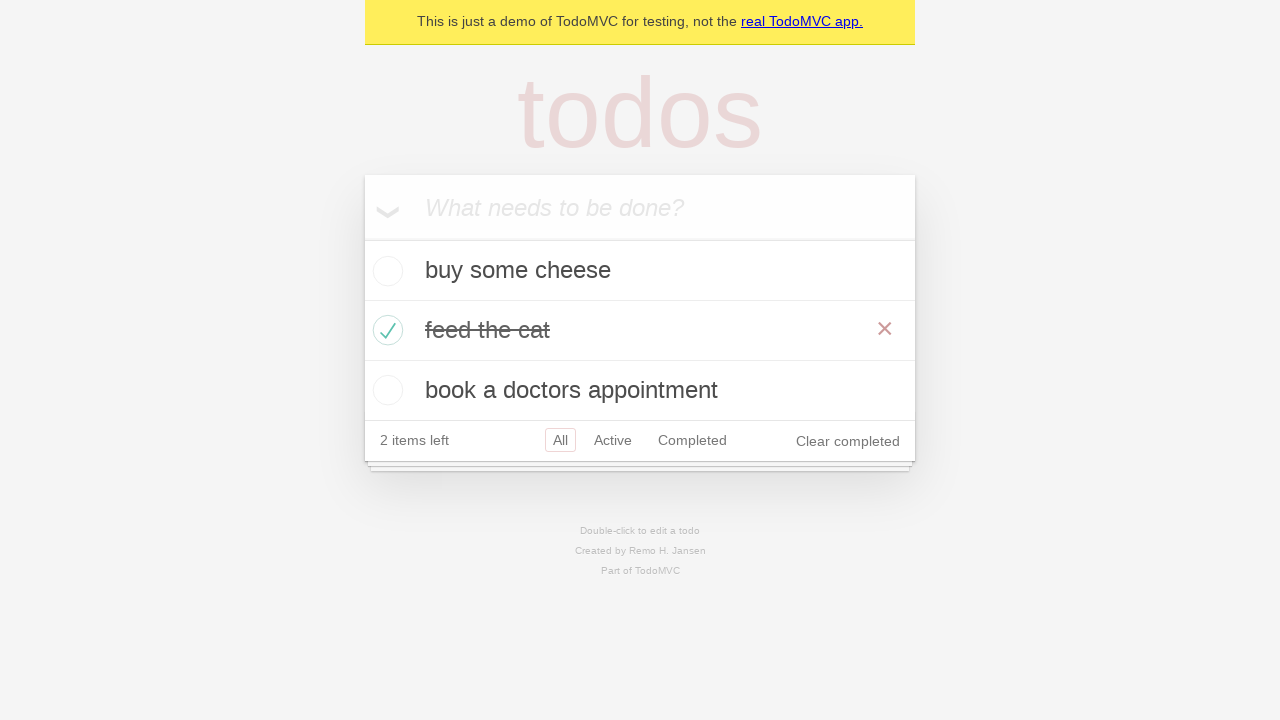

Clicked Active filter to display active items only at (613, 440) on .filters >> text=Active
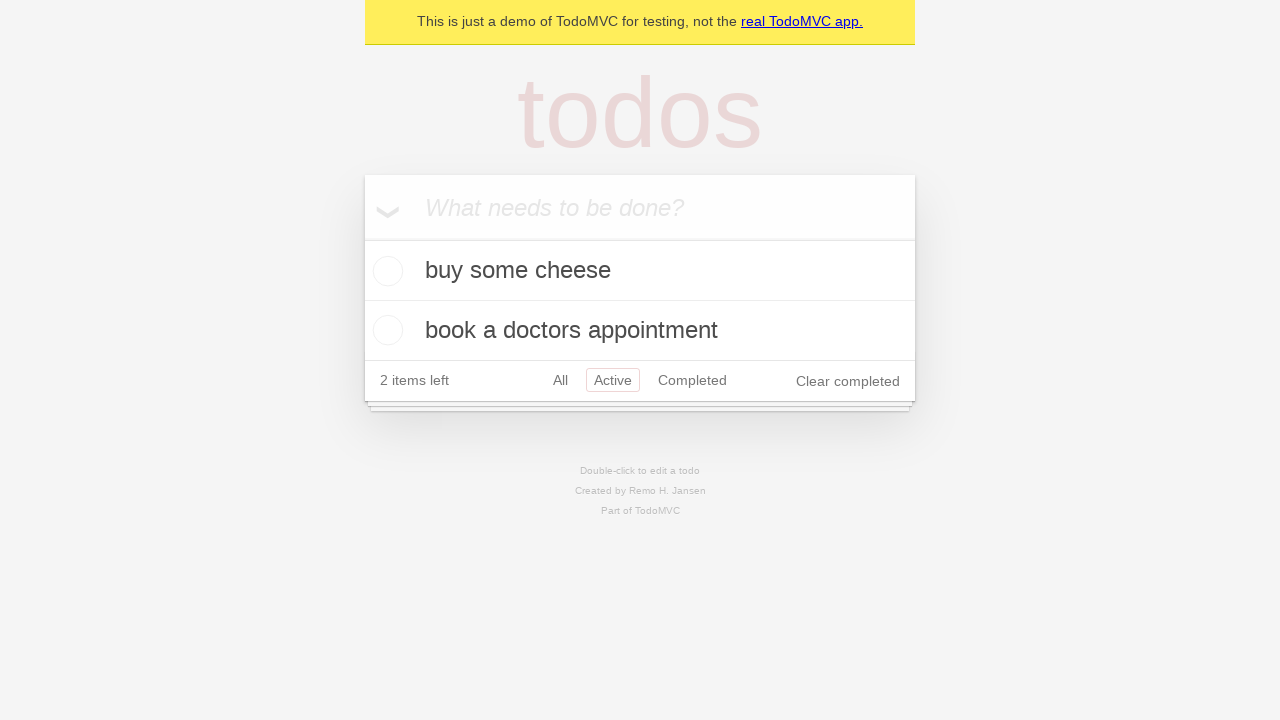

Clicked Completed filter to display completed items only at (692, 380) on .filters >> text=Completed
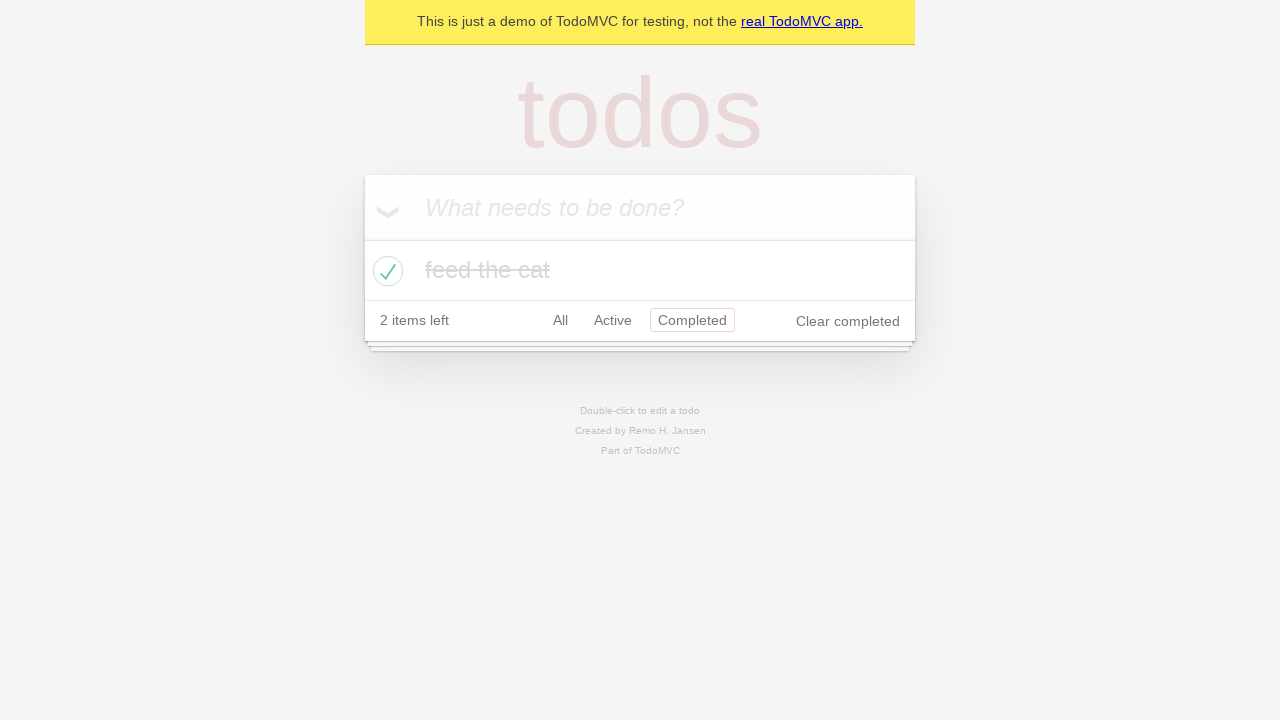

Clicked All filter to display all items at (560, 320) on .filters >> text=All
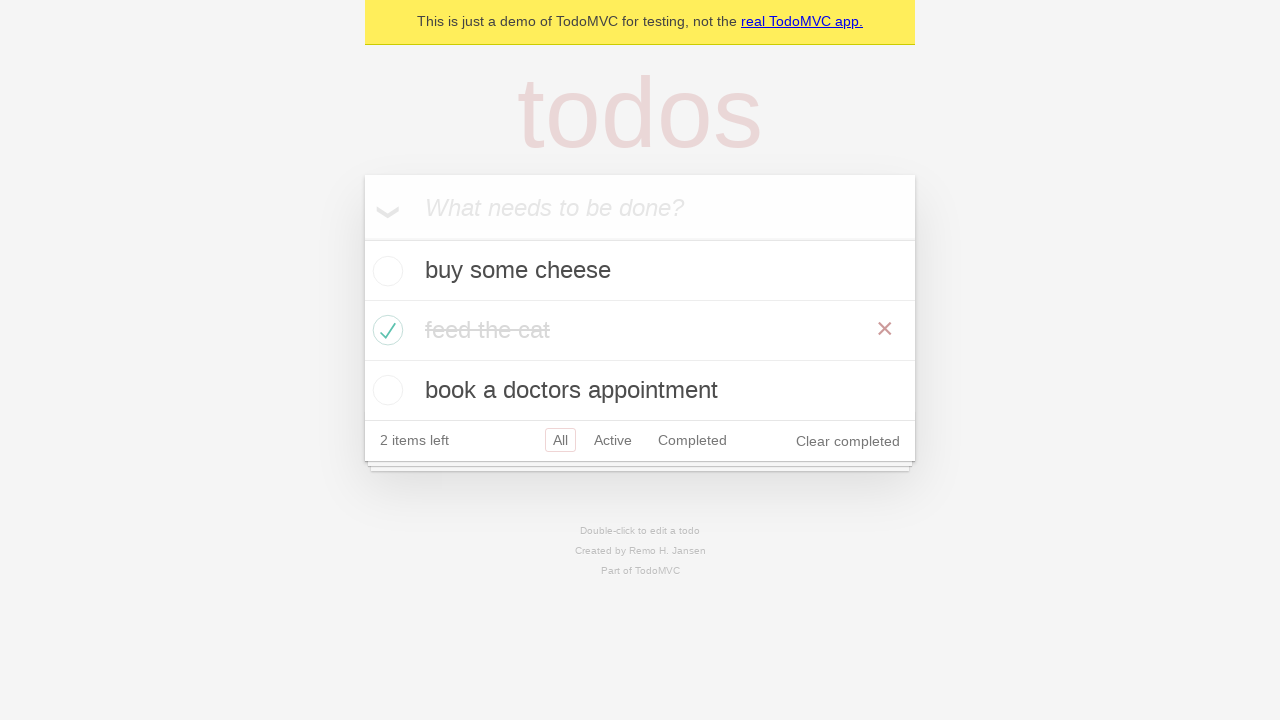

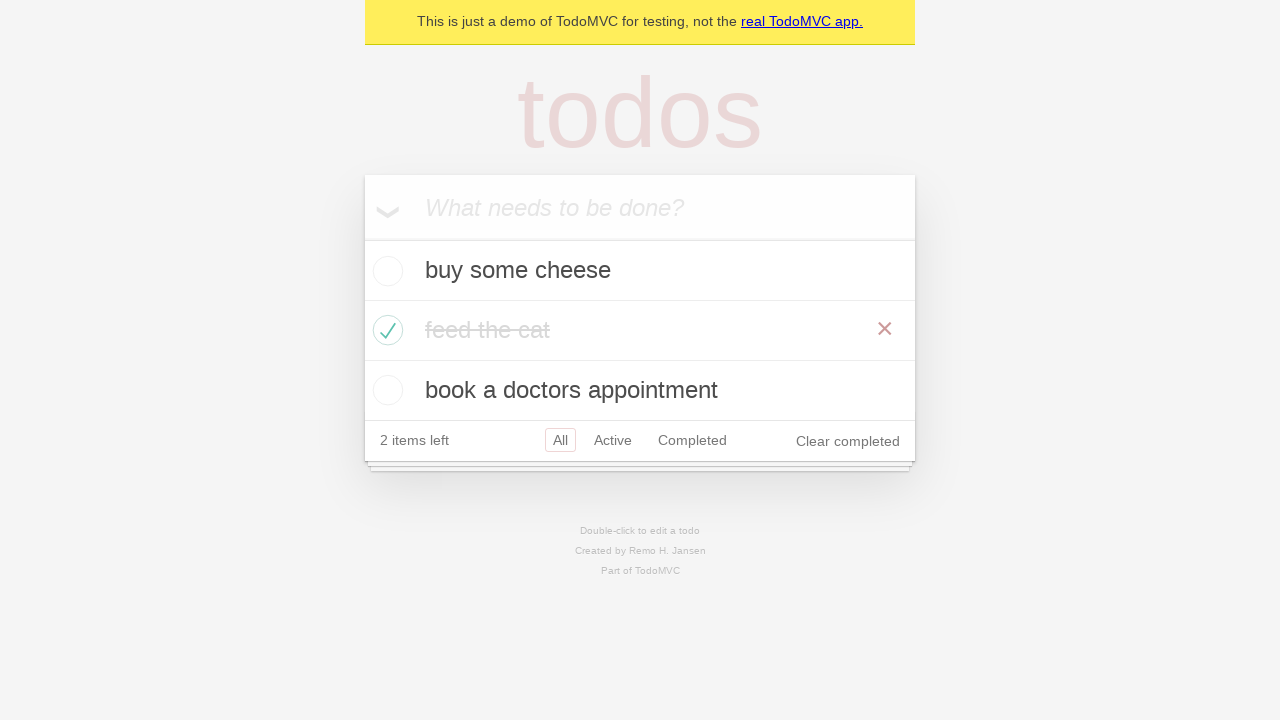